Tests the search functionality on Habr Q&A website by entering a search query and submitting the form

Starting URL: https://qna.habr.com/

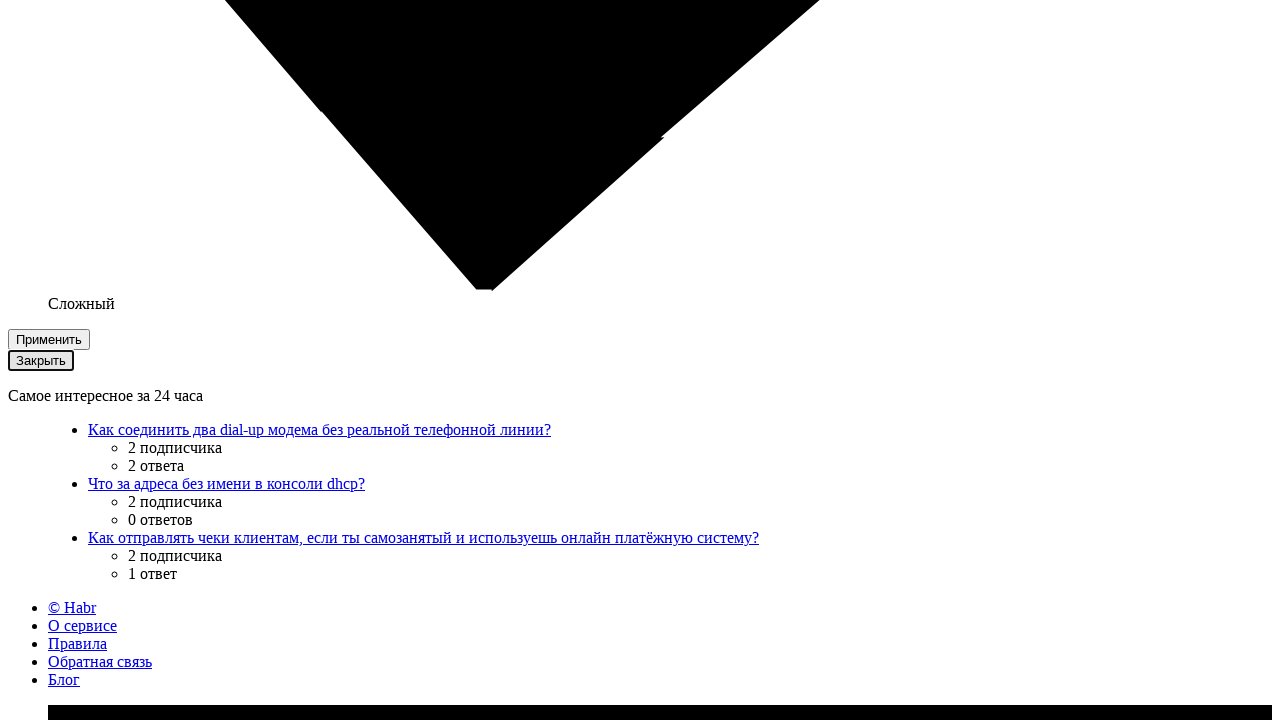

Filled search field with 'ChromeDriver' query on input[name='q']
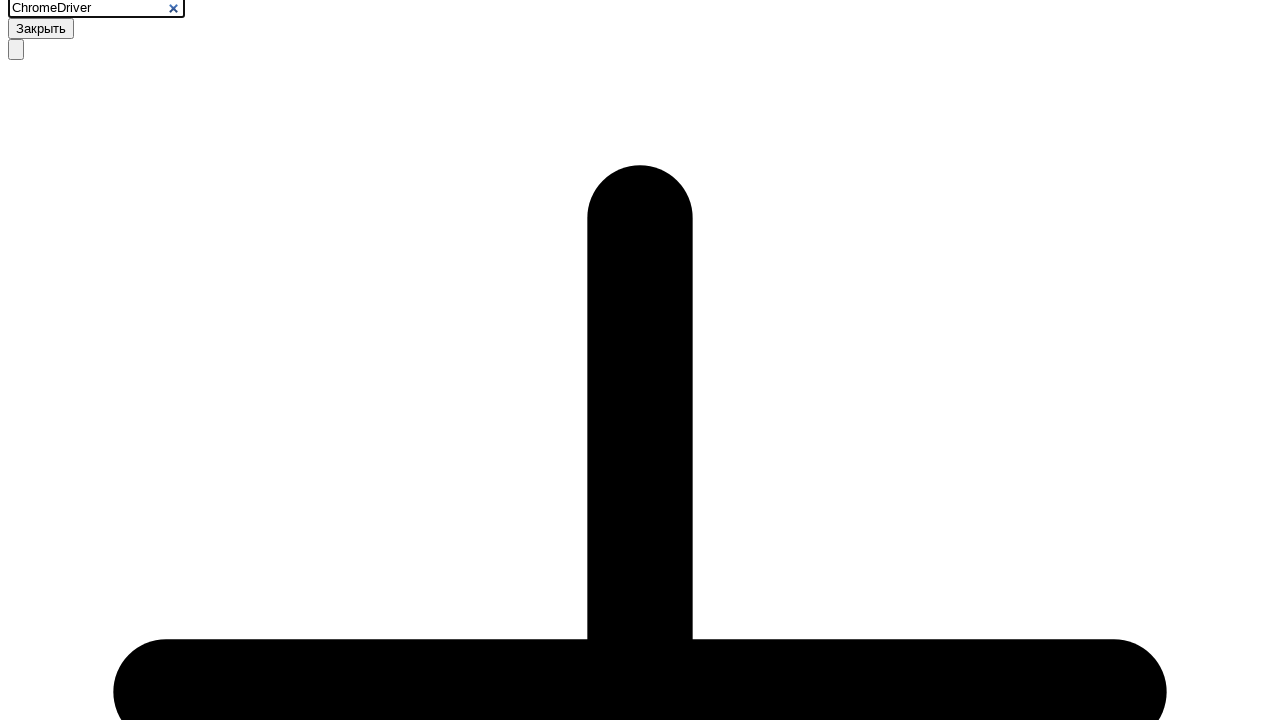

Pressed Enter to submit search form on input[name='q']
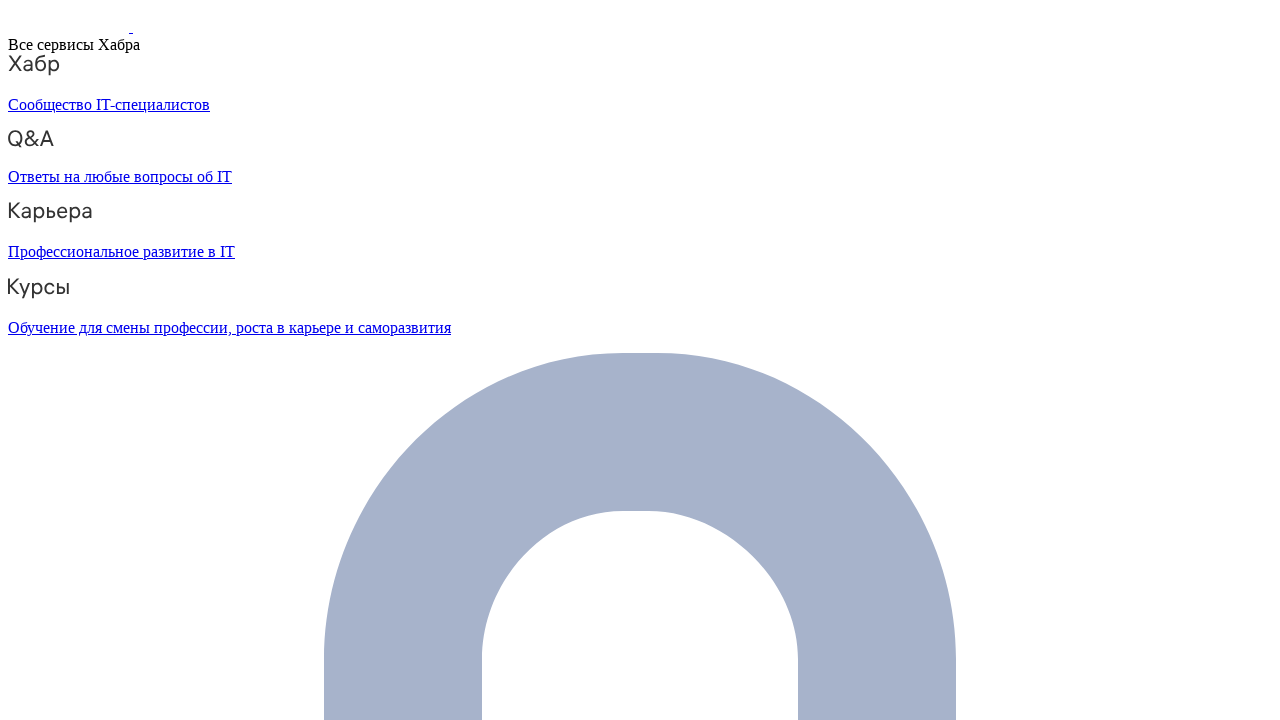

Waited for network to become idle after search submission
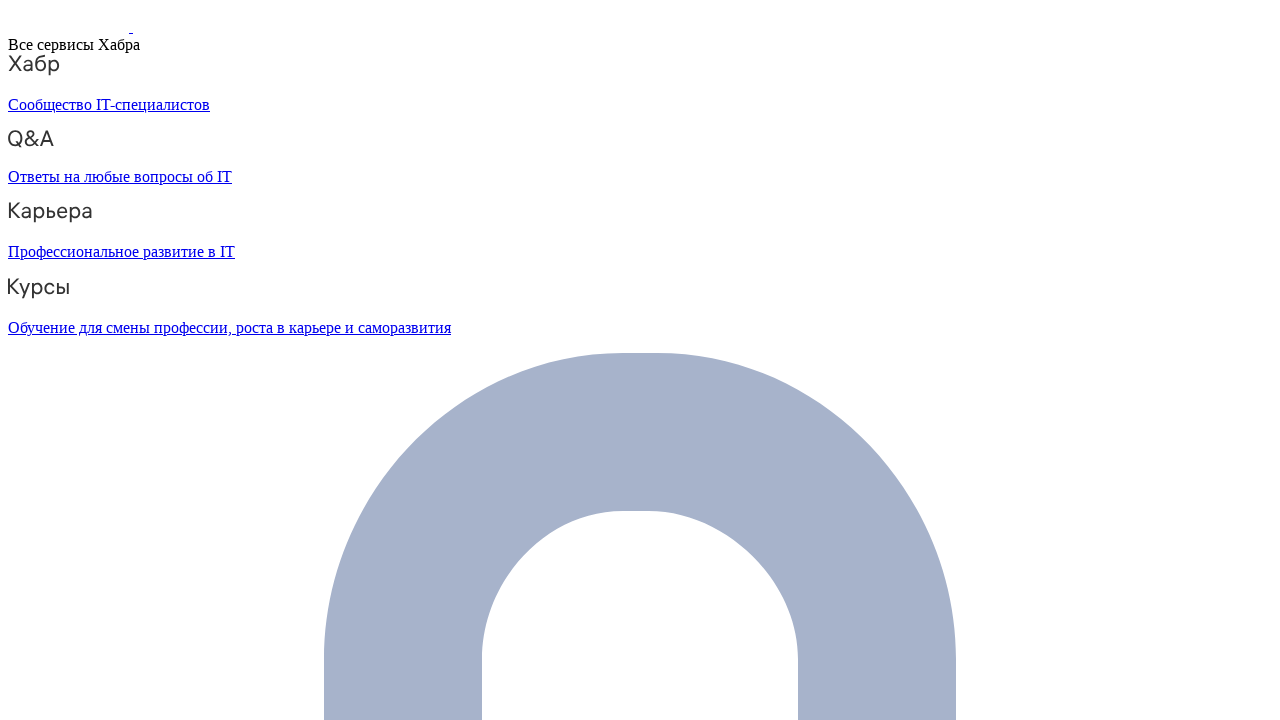

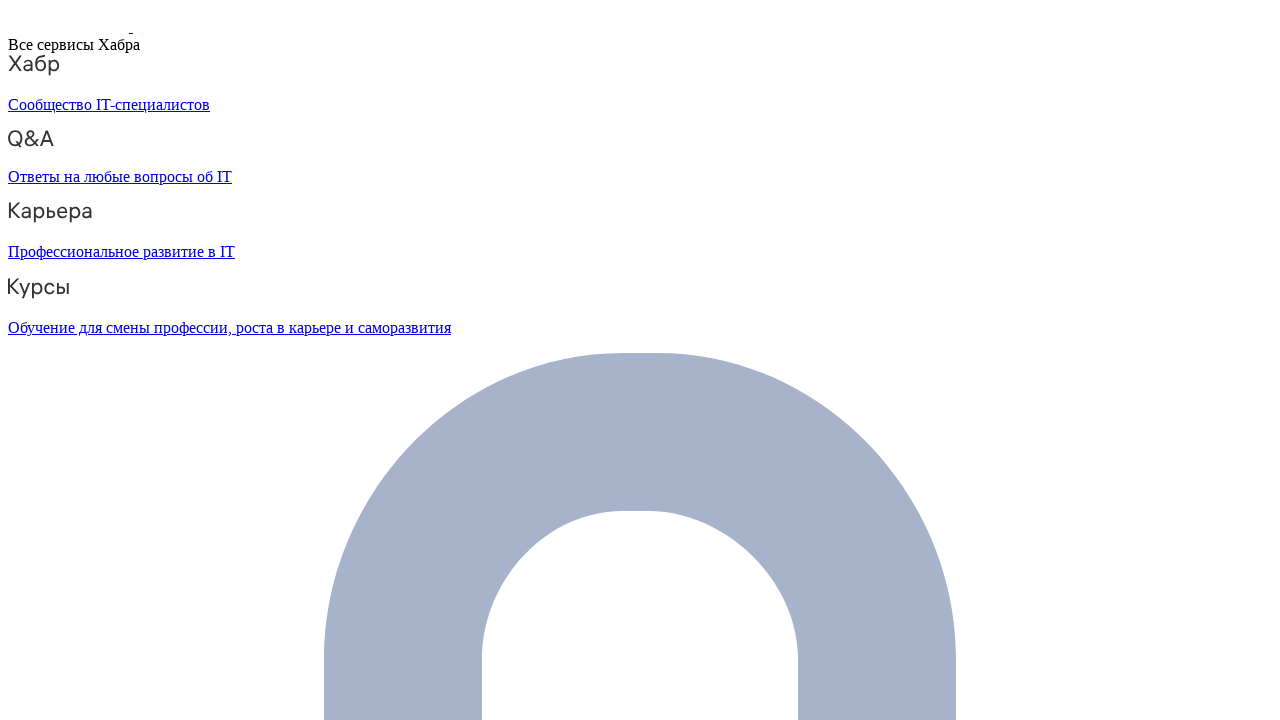